Tests browser zoom functionality by zooming in to 300%, then zooming out to 50%, and finally resetting to 100% using JavaScript execution

Starting URL: https://rediff.com

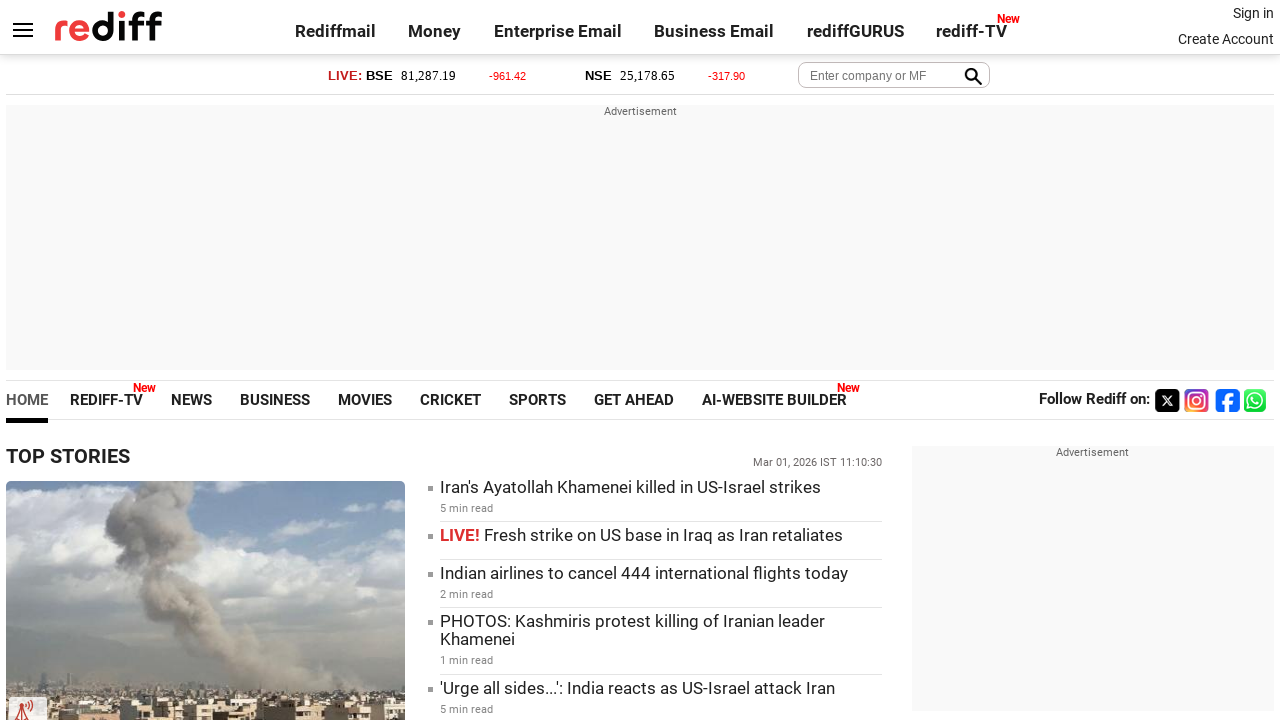

Zoomed in to 300% using JavaScript
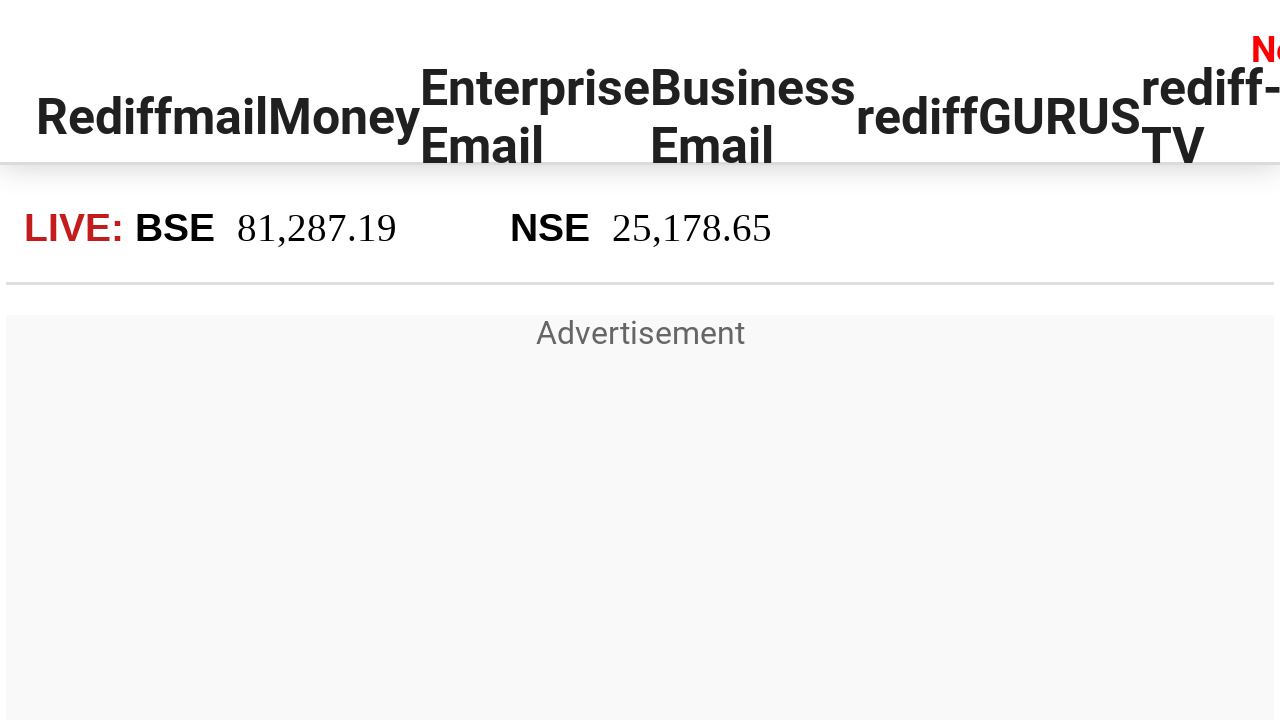

Waited 2 seconds to observe 300% zoom effect
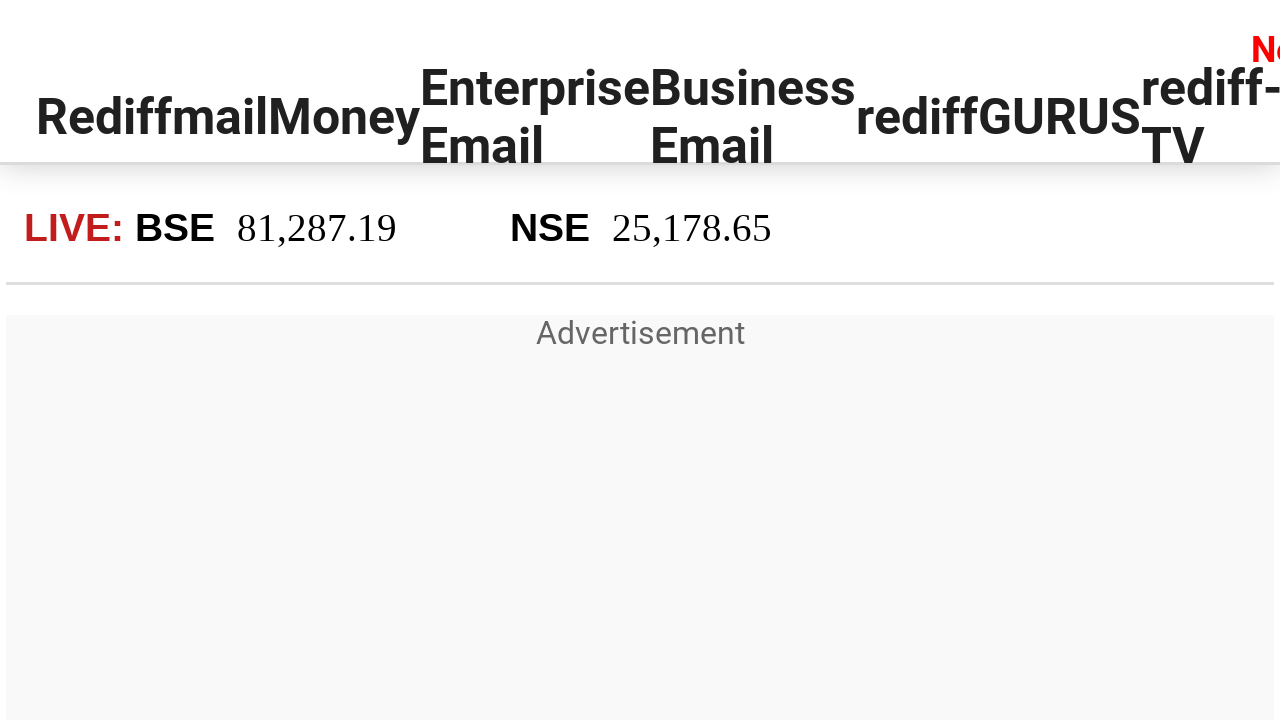

Zoomed out to 50% using JavaScript
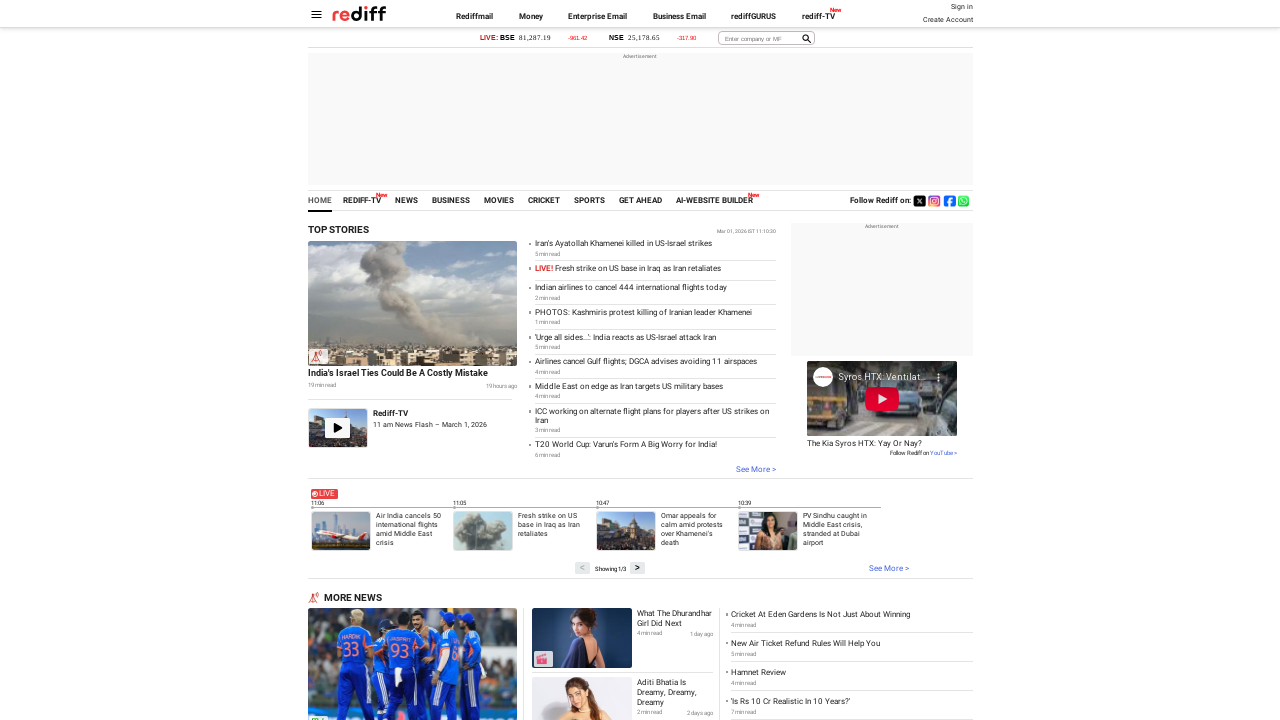

Waited 2 seconds to observe 50% zoom effect
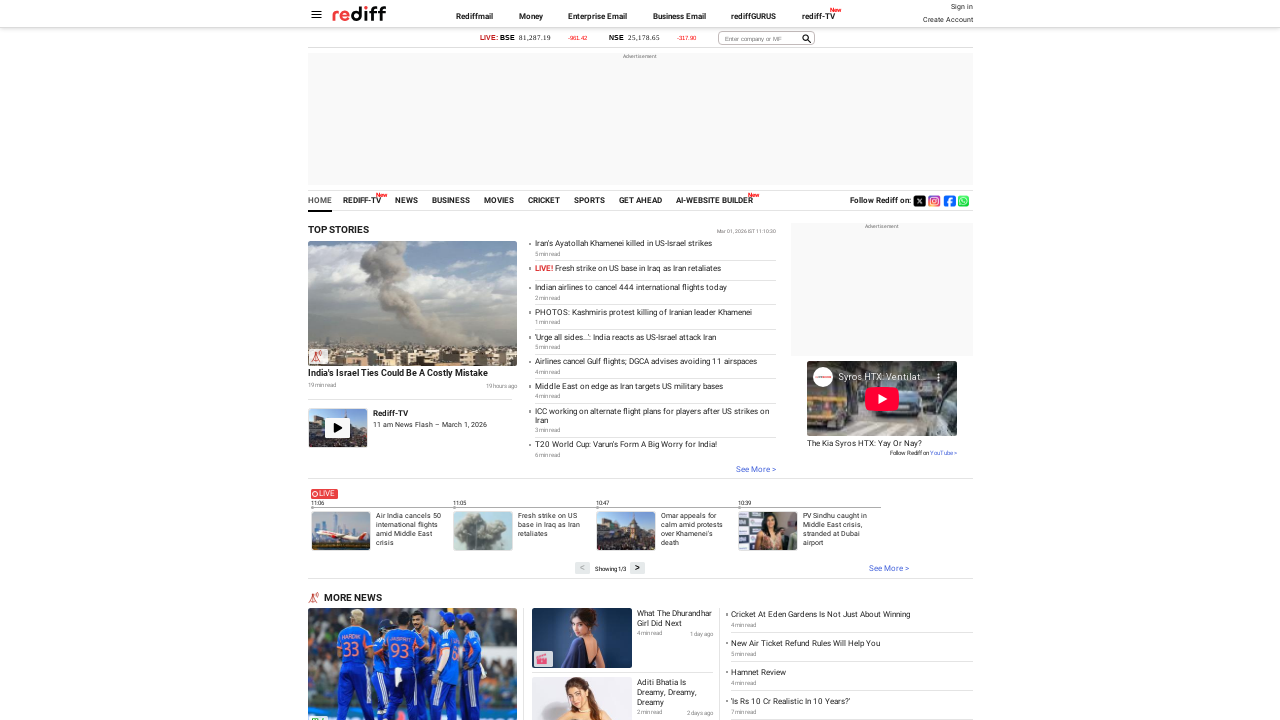

Reset zoom to 100% using JavaScript
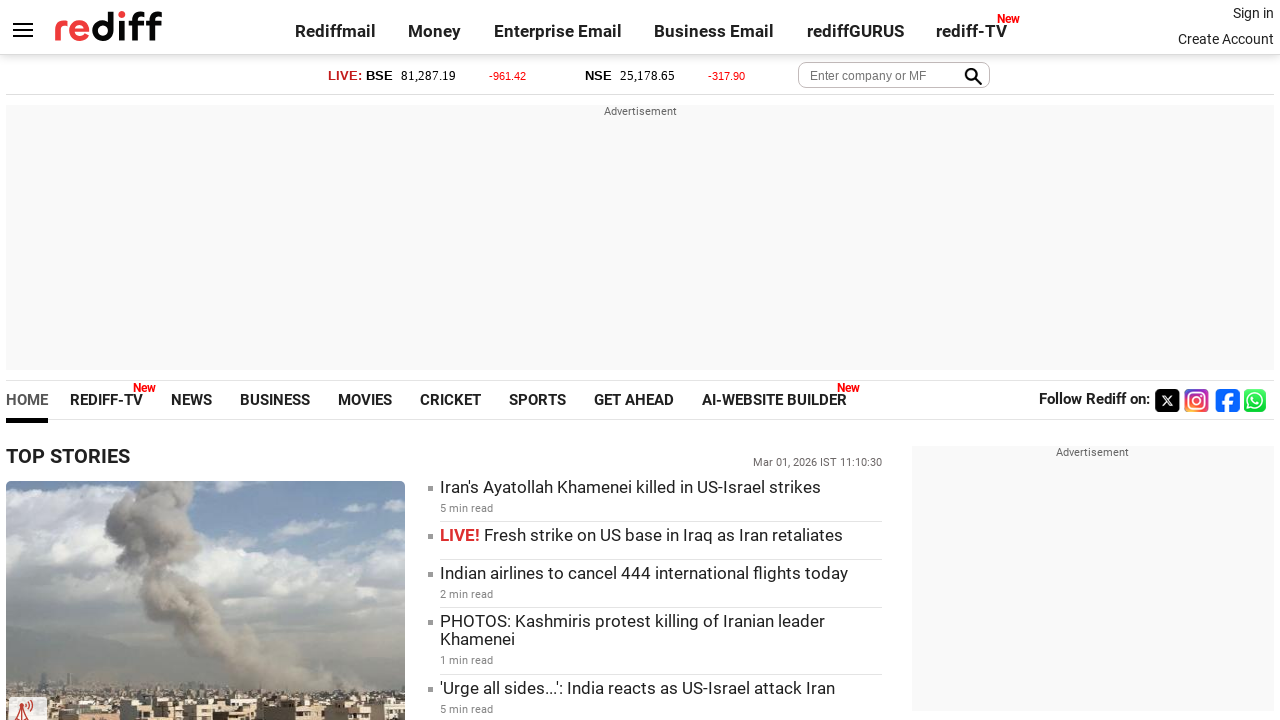

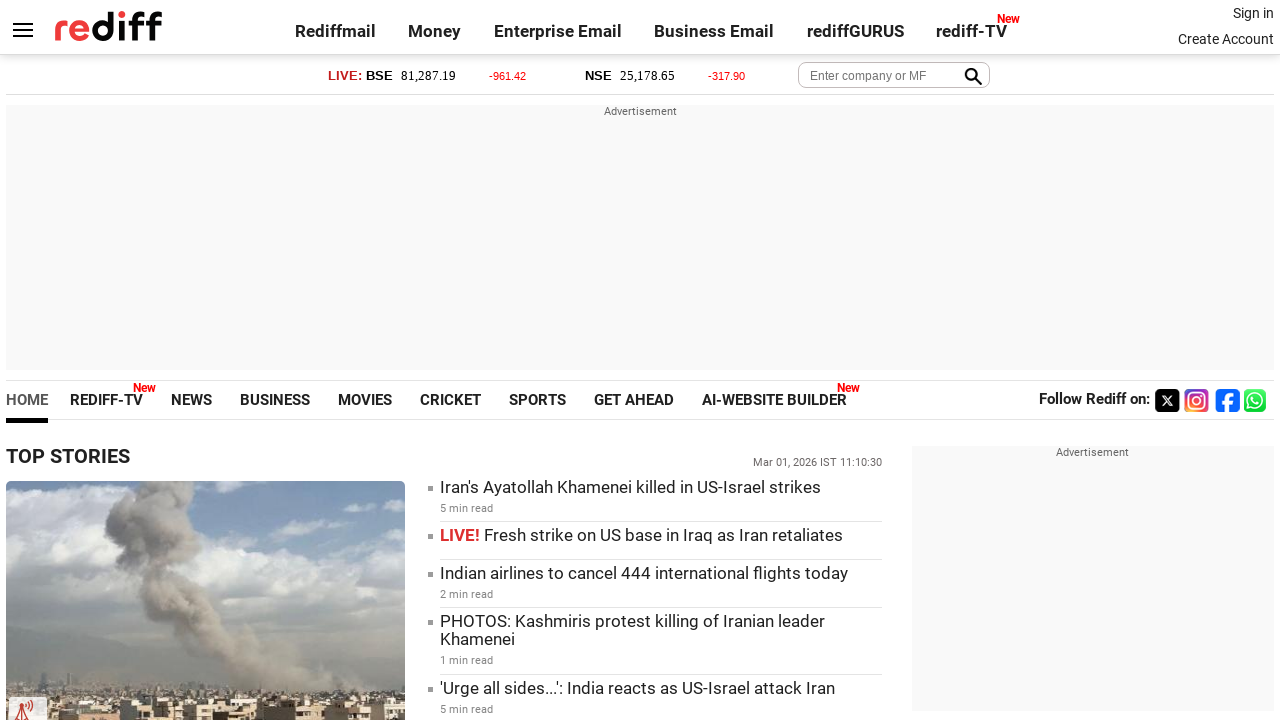